Tests interaction with a TinyMCE editor inside an iframe by clearing existing text and entering new text

Starting URL: http://the-internet.herokuapp.com/tinymce

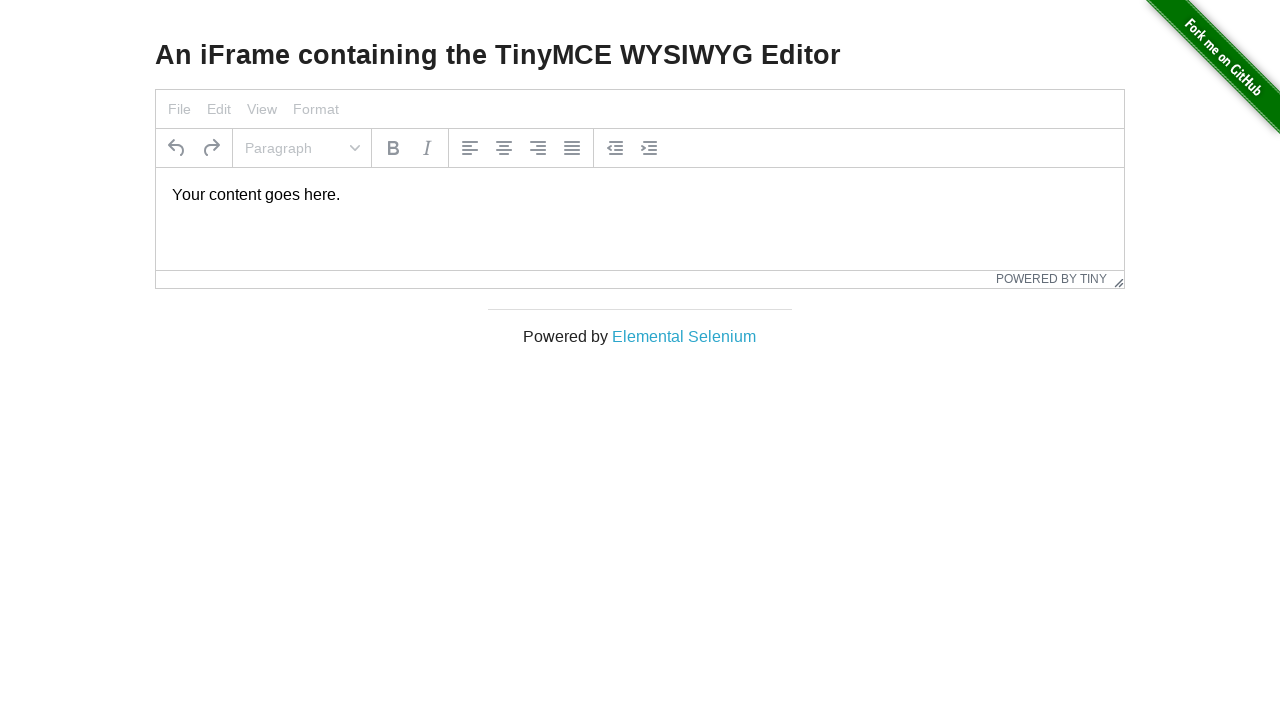

Located the TinyMCE editor iframe
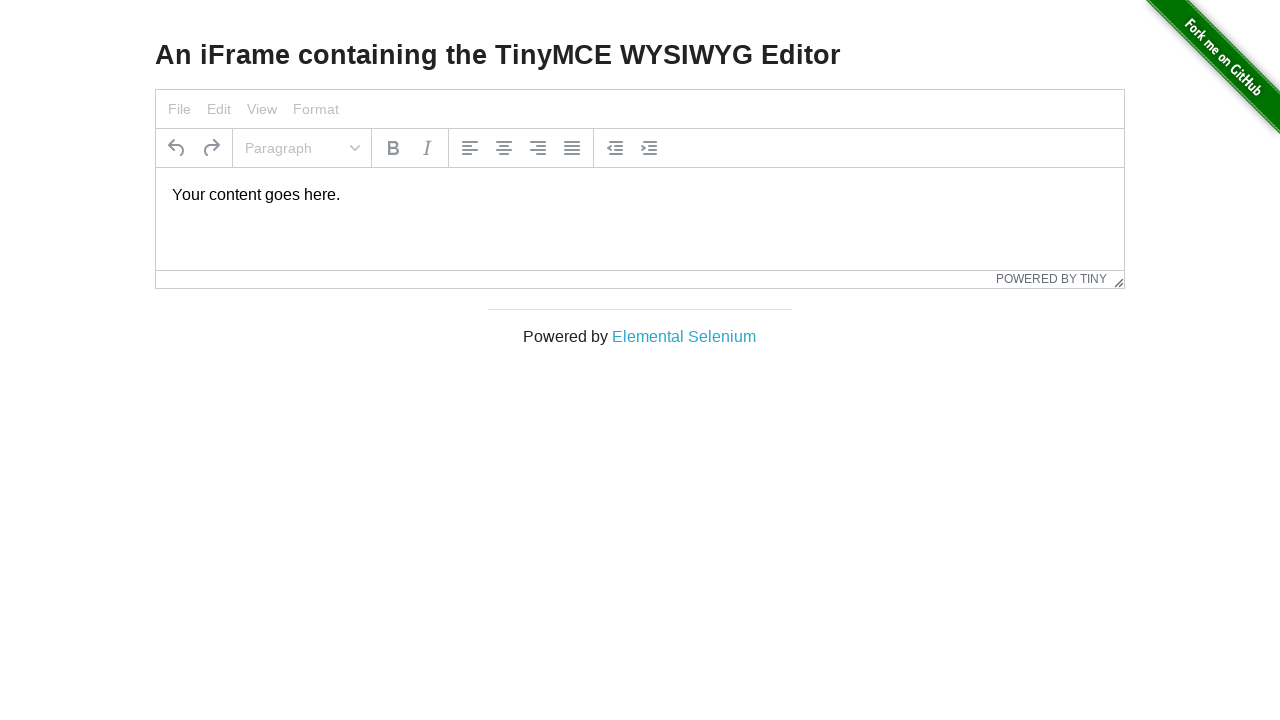

Located the TinyMCE editor element inside iframe
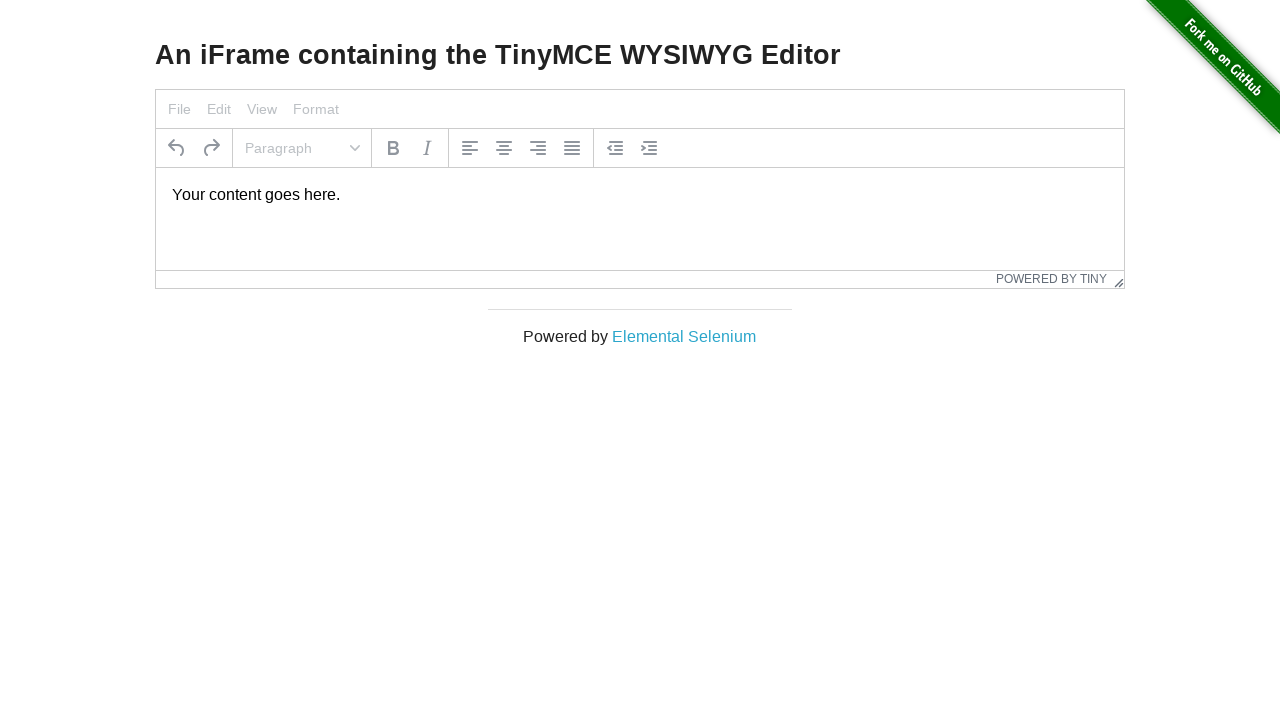

Clicked inside the TinyMCE editor at (640, 195) on #mce_0_ifr >> internal:control=enter-frame >> #tinymce
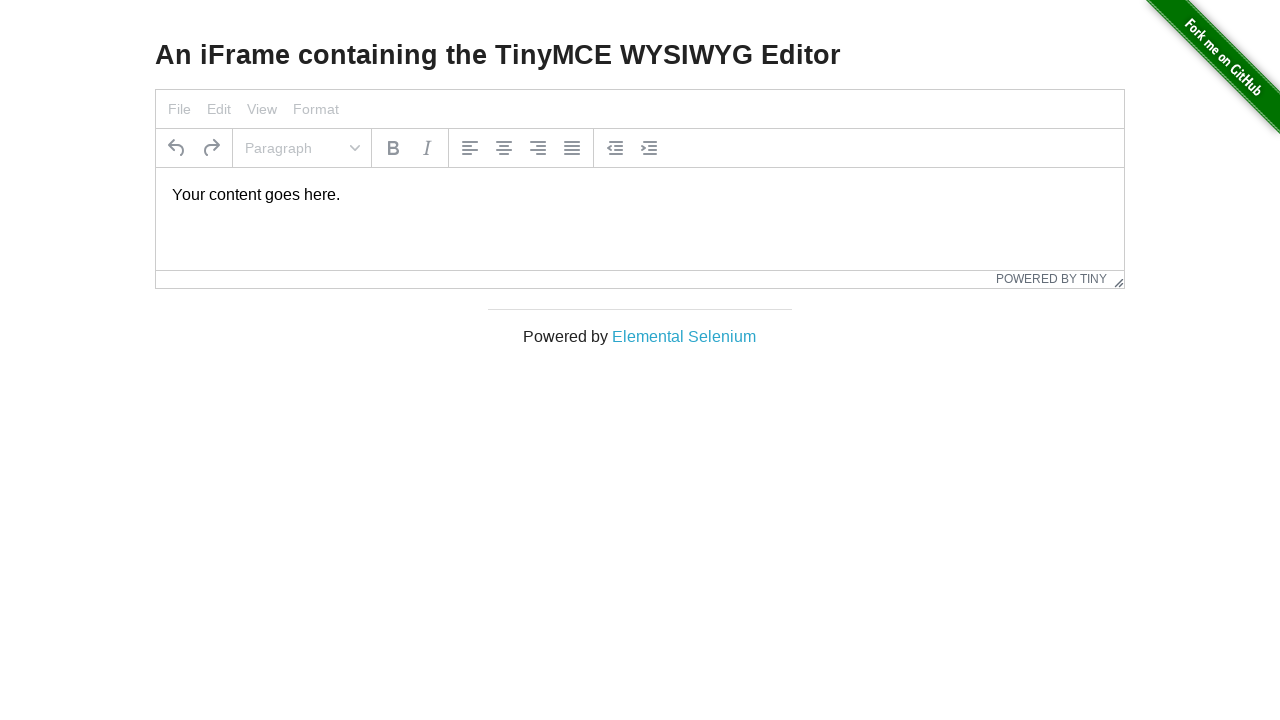

Selected all text in the editor with Ctrl+A on #mce_0_ifr >> internal:control=enter-frame >> #tinymce
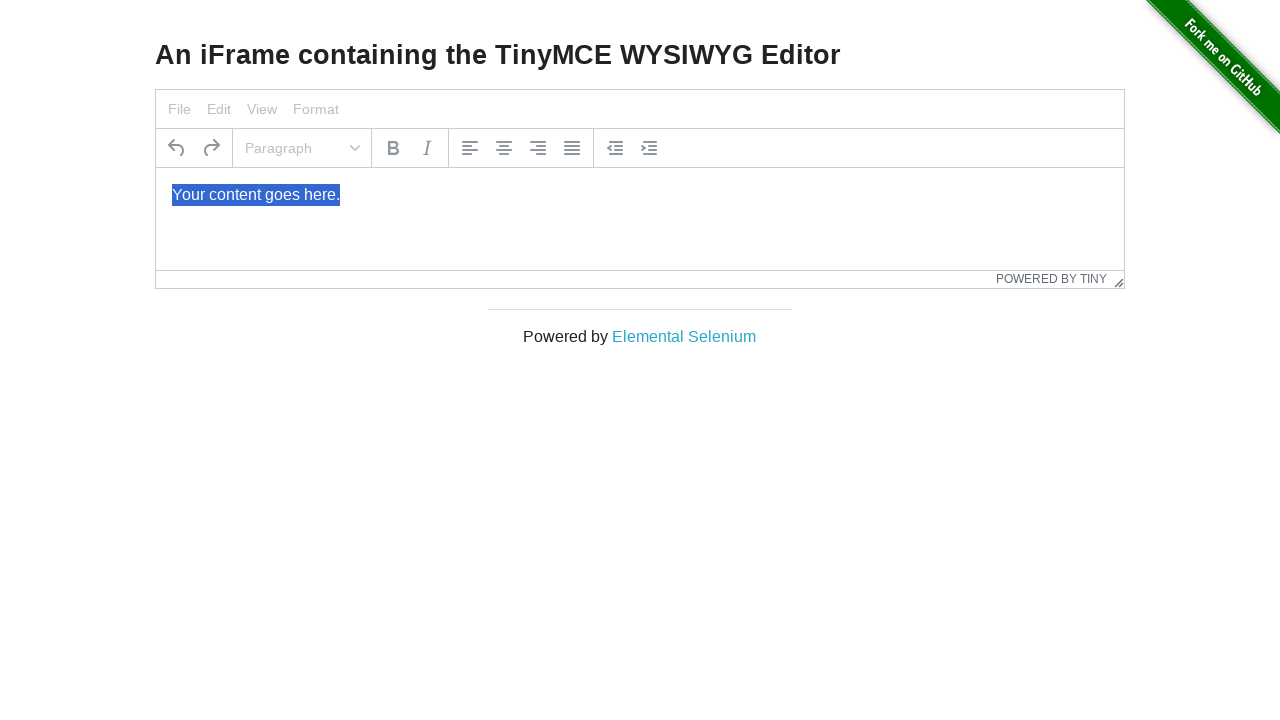

Typed 'Hello World!' into the editor on #mce_0_ifr >> internal:control=enter-frame >> #tinymce
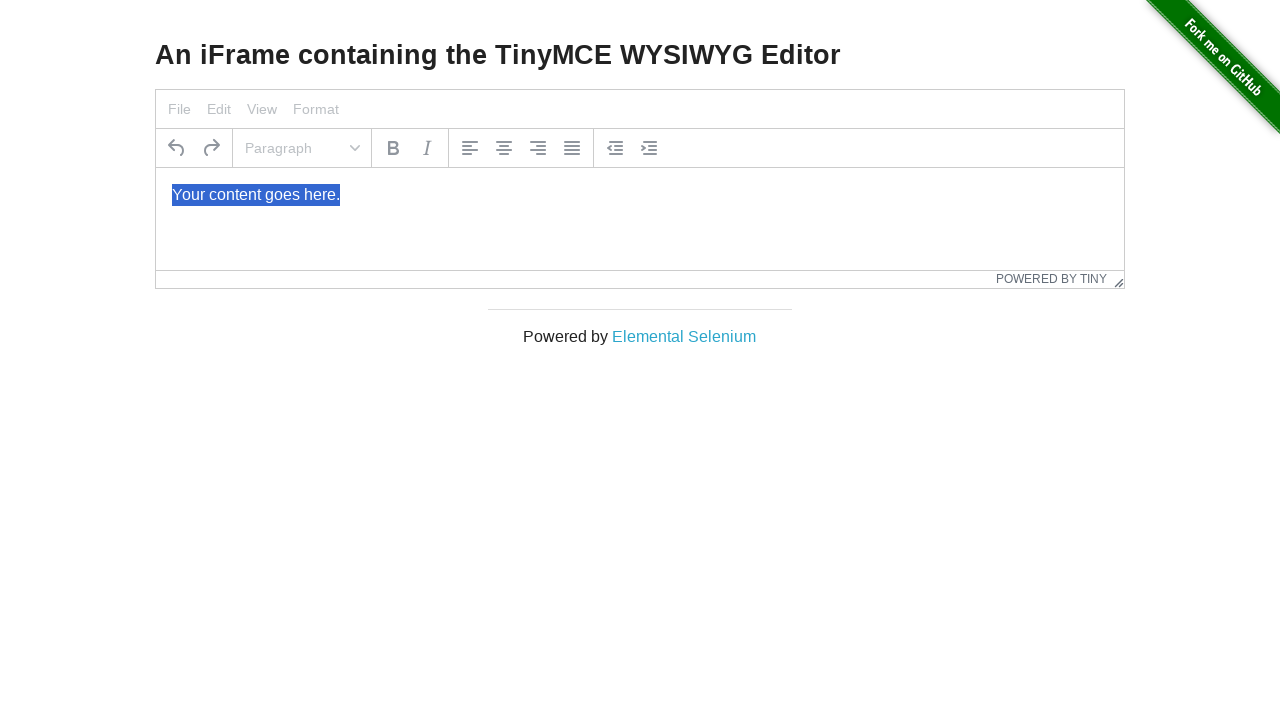

Retrieved the main page heading text
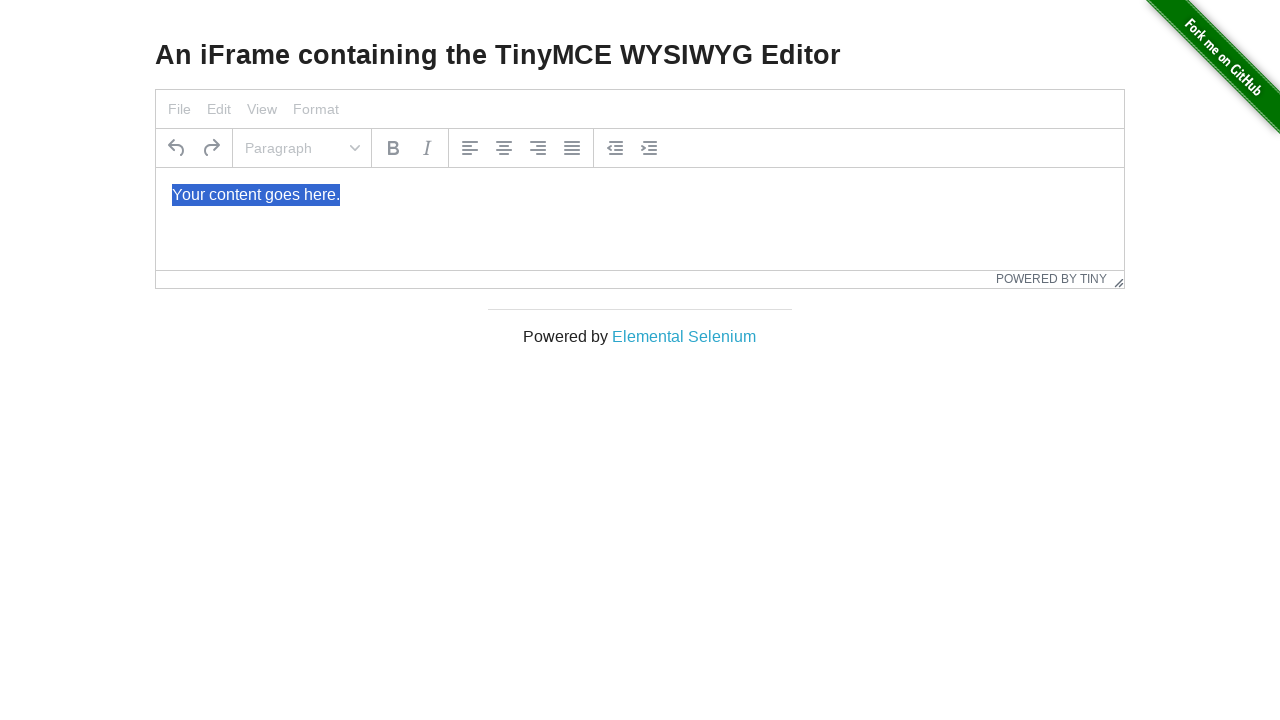

Verified that heading contains 'An iFrame containing the TinyMCE WYSIWYG Editor'
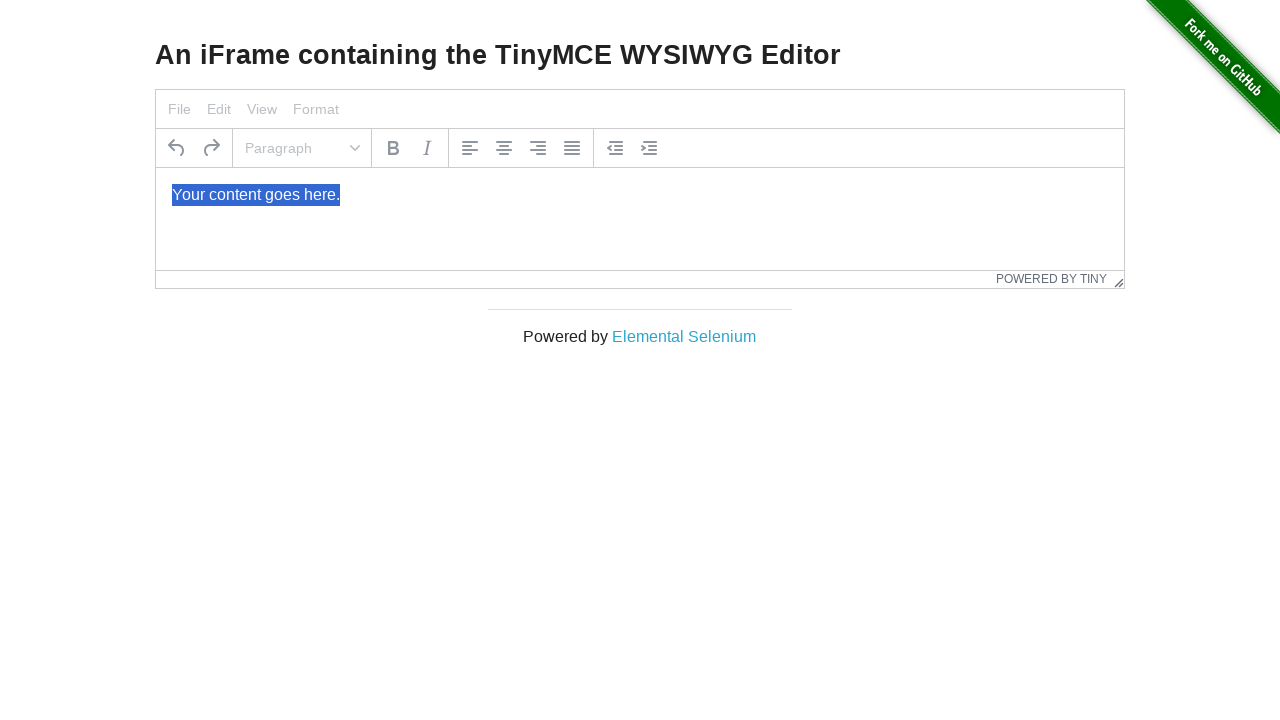

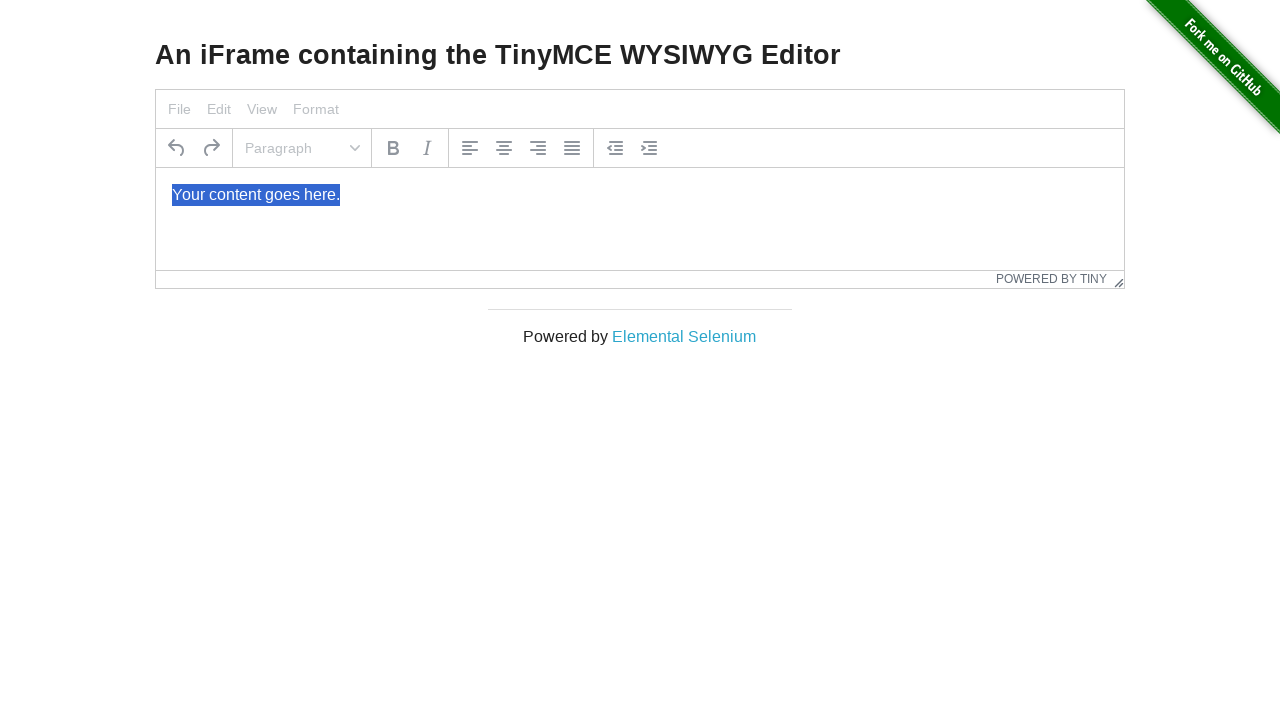